Tests adding an item to cart and verifying the success alert message appears

Starting URL: https://www.demoblaze.com/

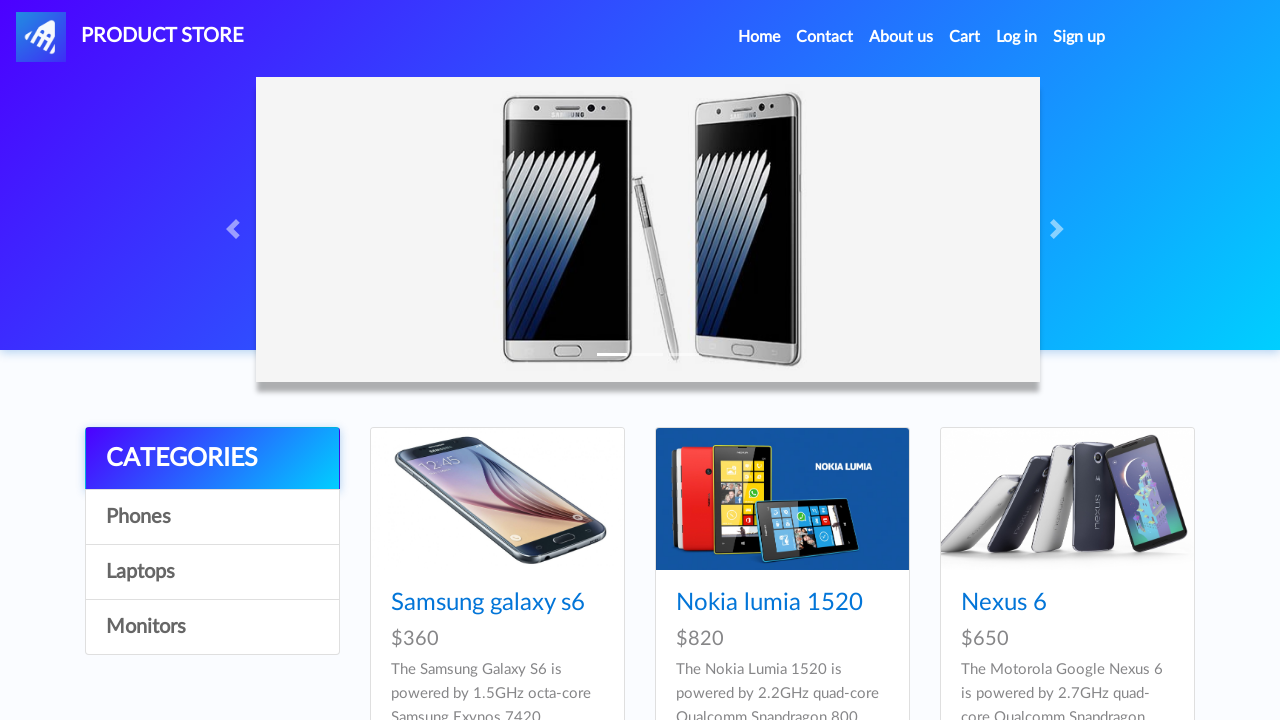

Clicked on first product link at (488, 603) on .card-title a.hrefch
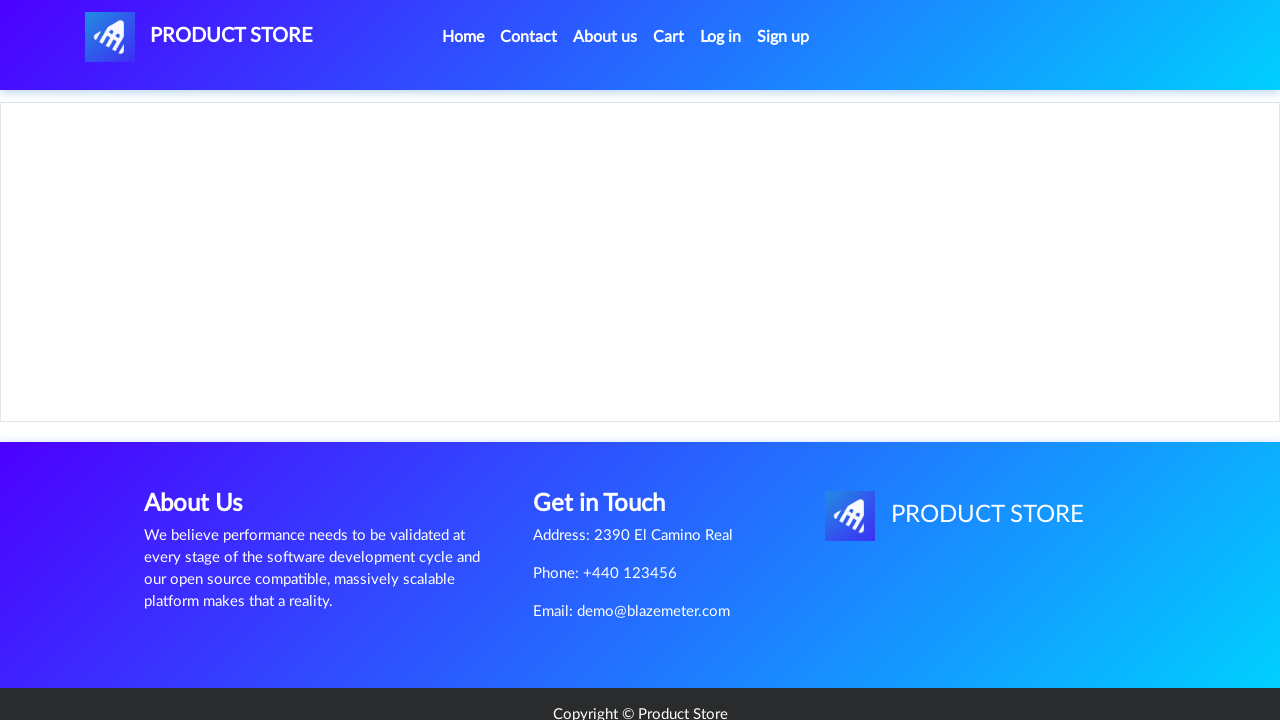

Add to cart button loaded
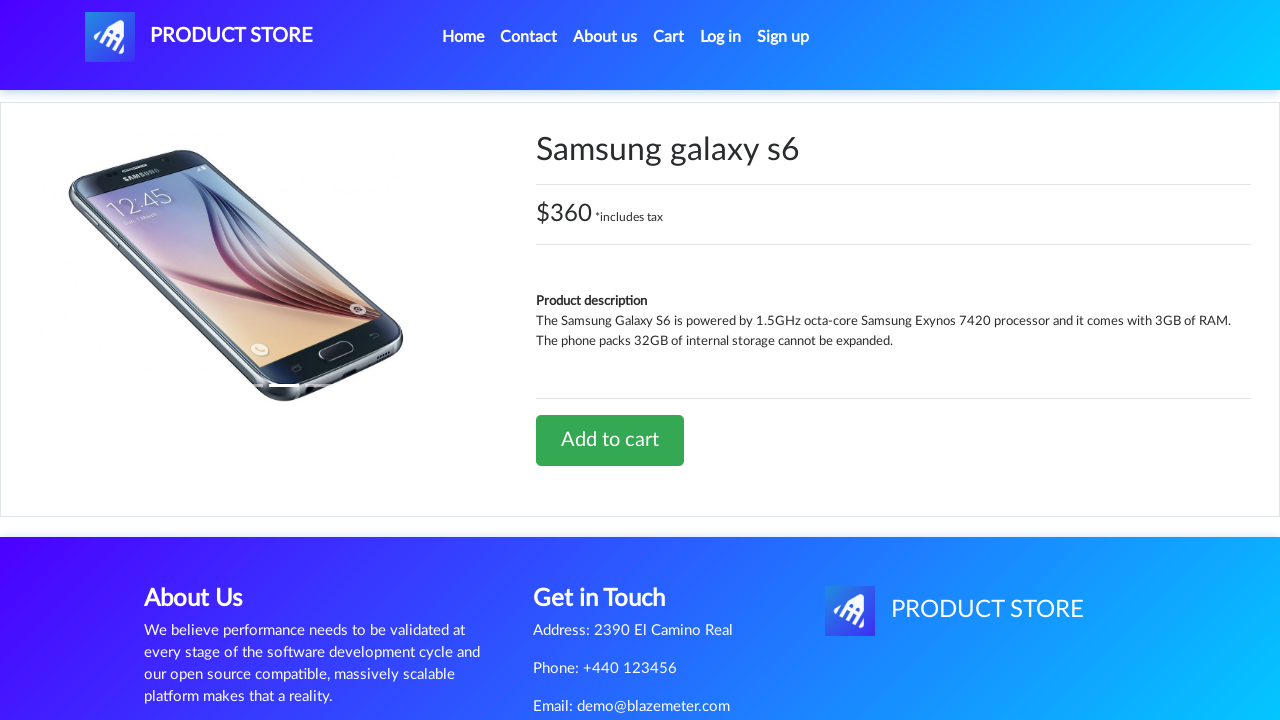

Registered dialog handler to accept alerts
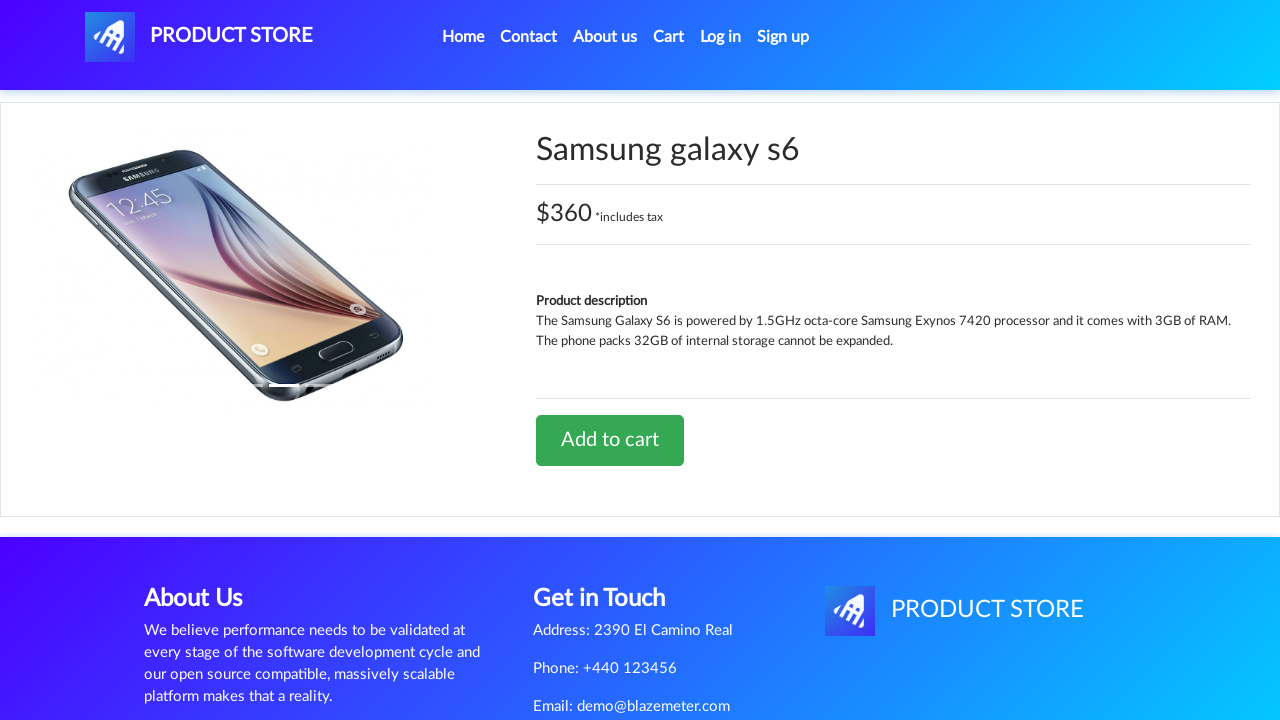

Clicked Add to cart button at (610, 440) on a.btn-success
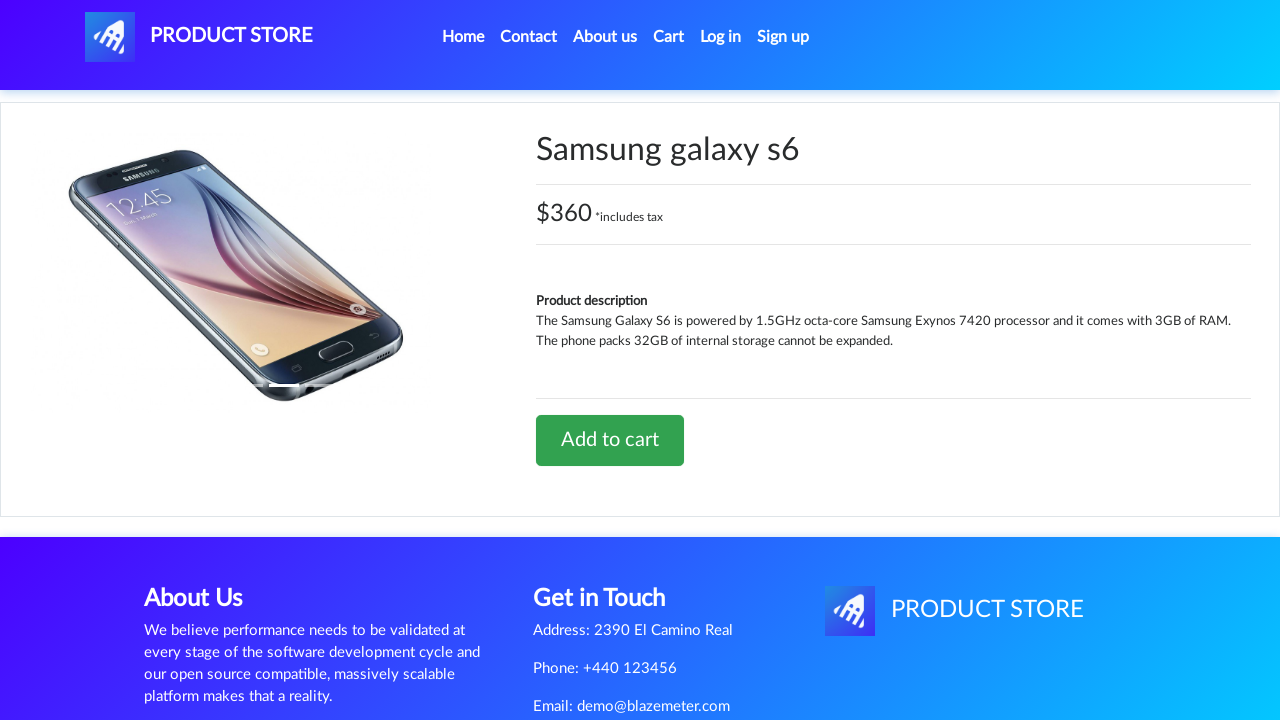

Waited for success alert message to appear
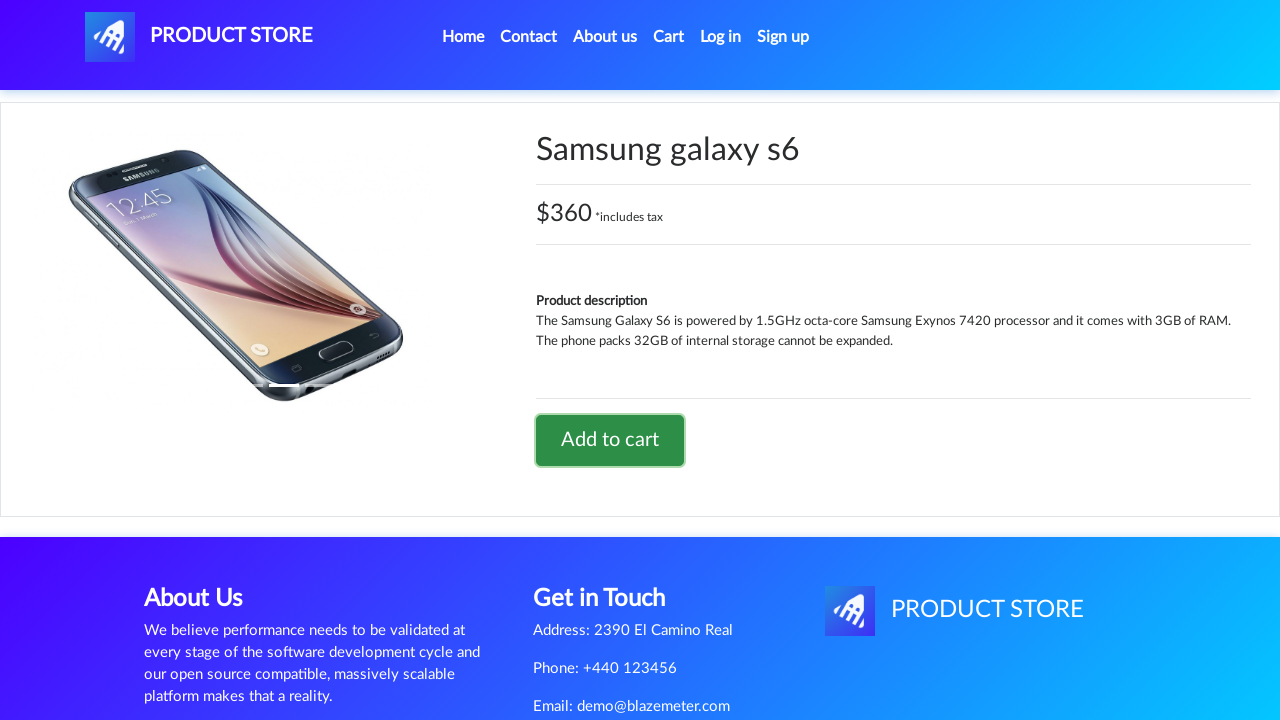

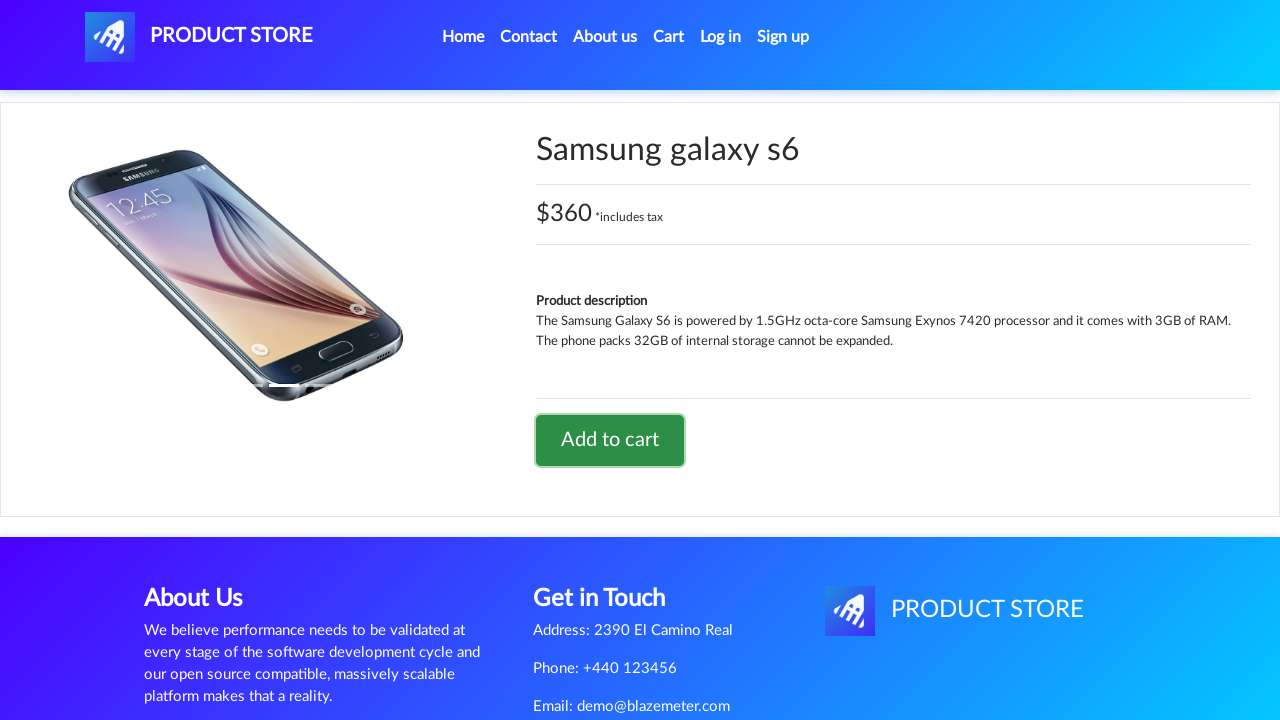